Tests JavaScript prompt box handling by clicking a button to trigger a prompt, entering text into the prompt dialog, accepting it, and verifying the result is displayed on the page

Starting URL: https://automationbysqatools.blogspot.com/2020/08/alerts.html

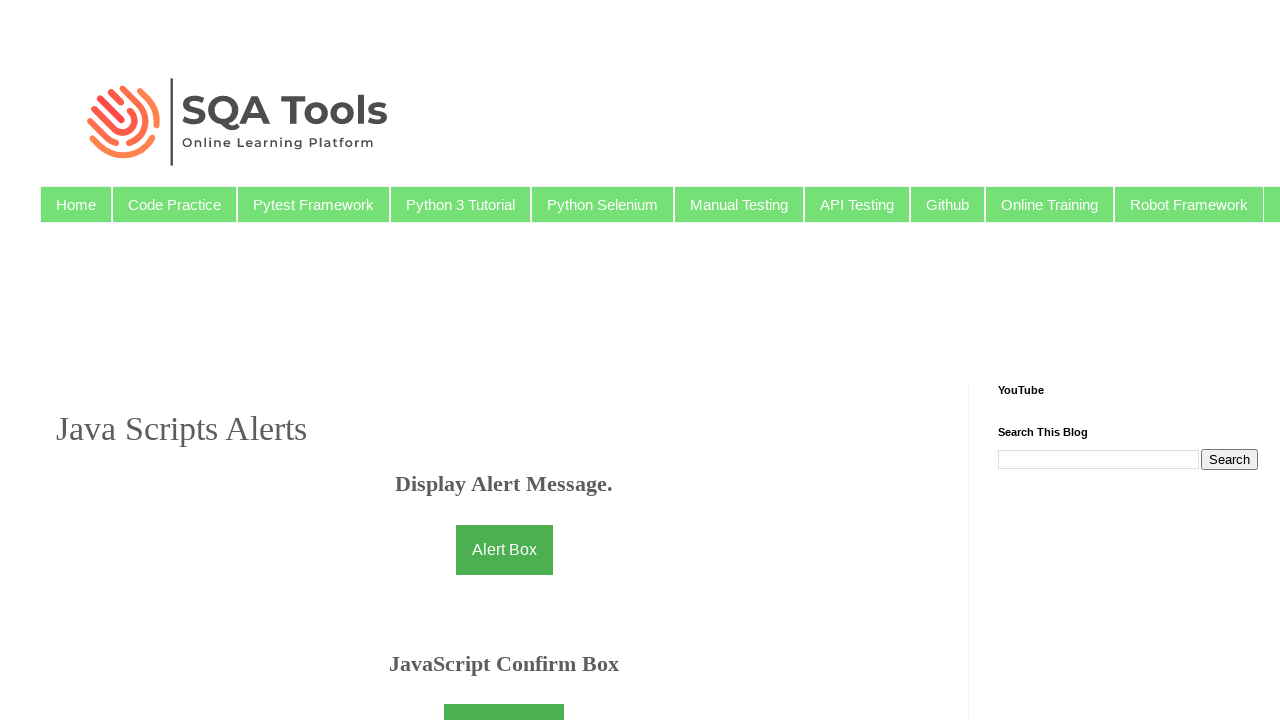

Registered dialog handler to accept prompt with text 'GTM Training'
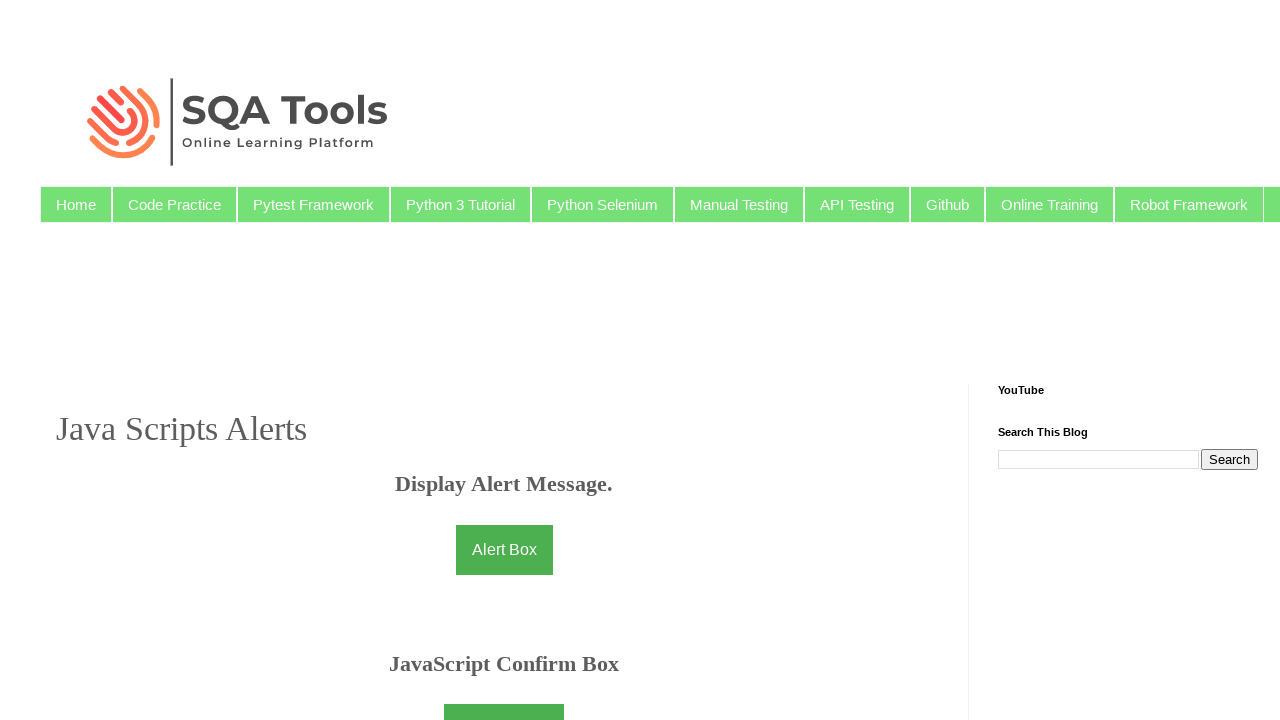

Prompt button became visible and ready
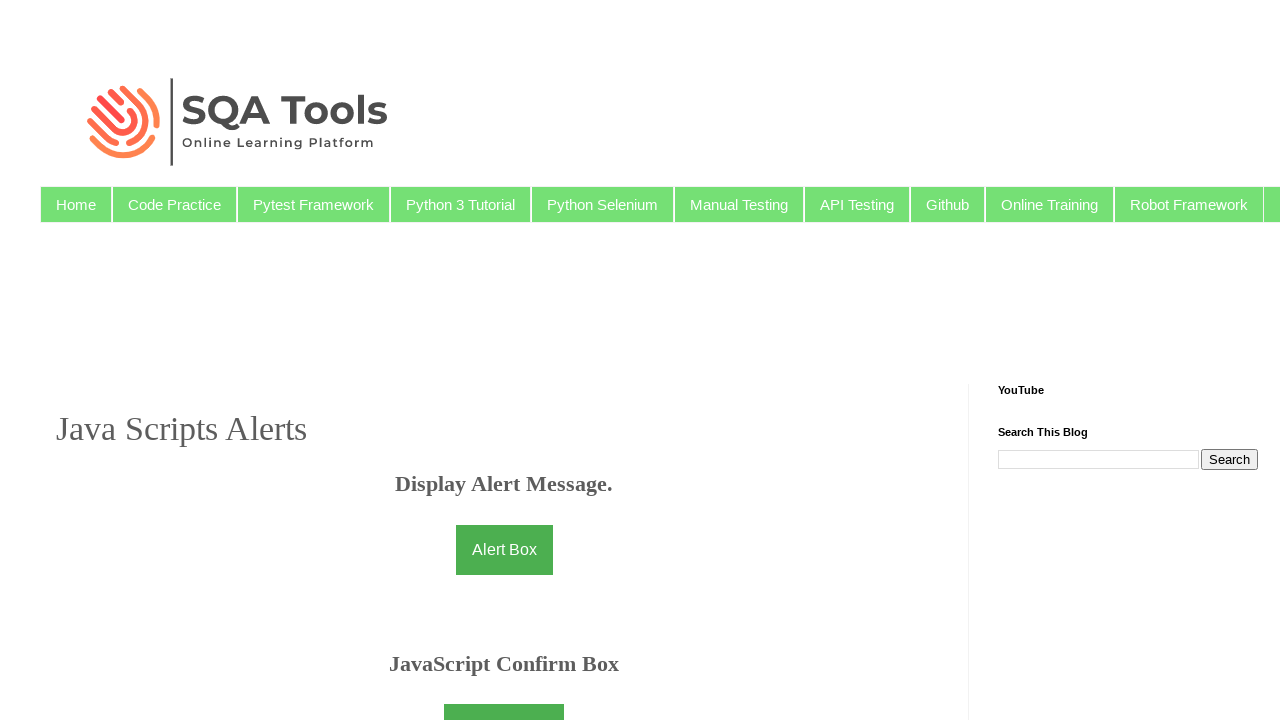

Clicked prompt button to trigger the prompt dialog at (504, 360) on #promptbtn
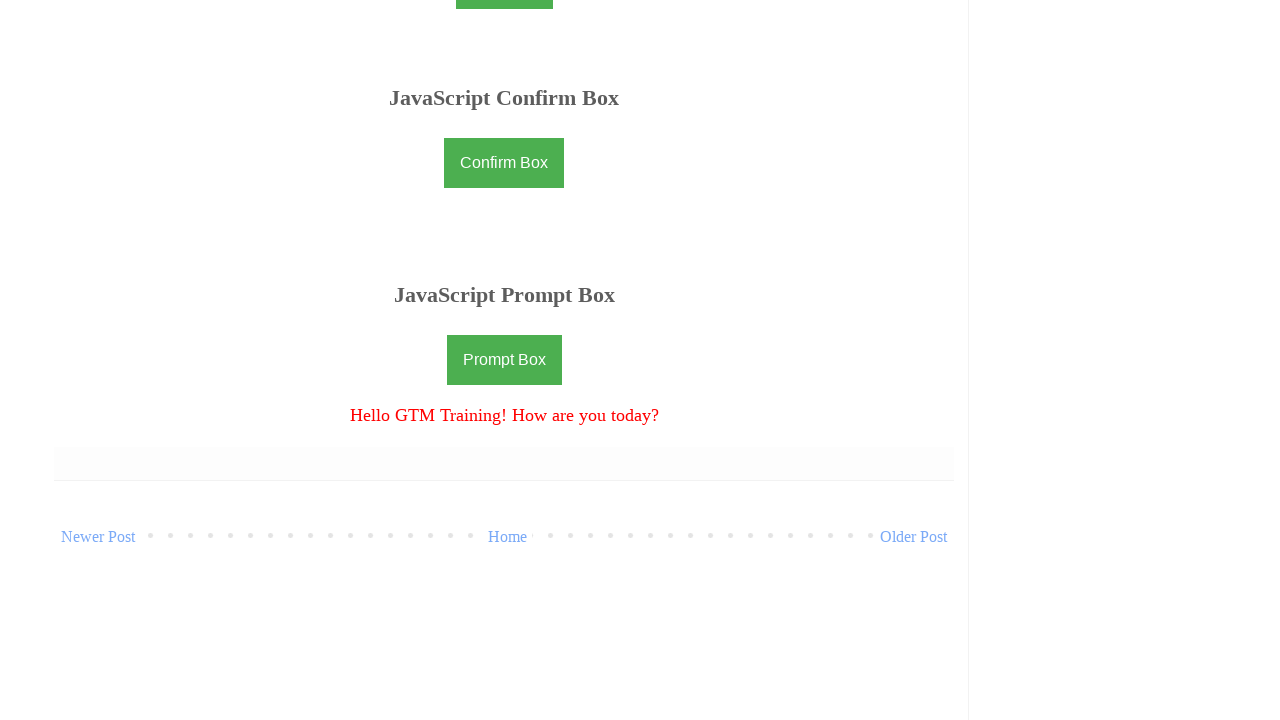

Prompt result message appeared on the page
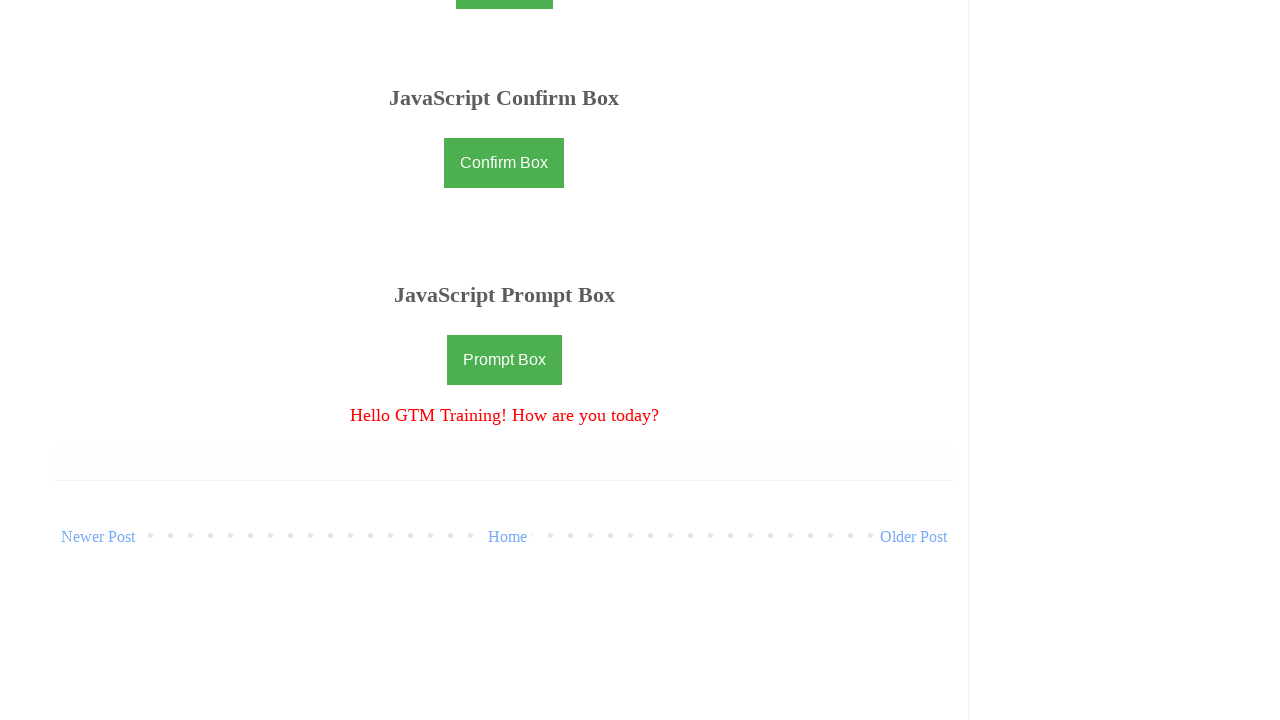

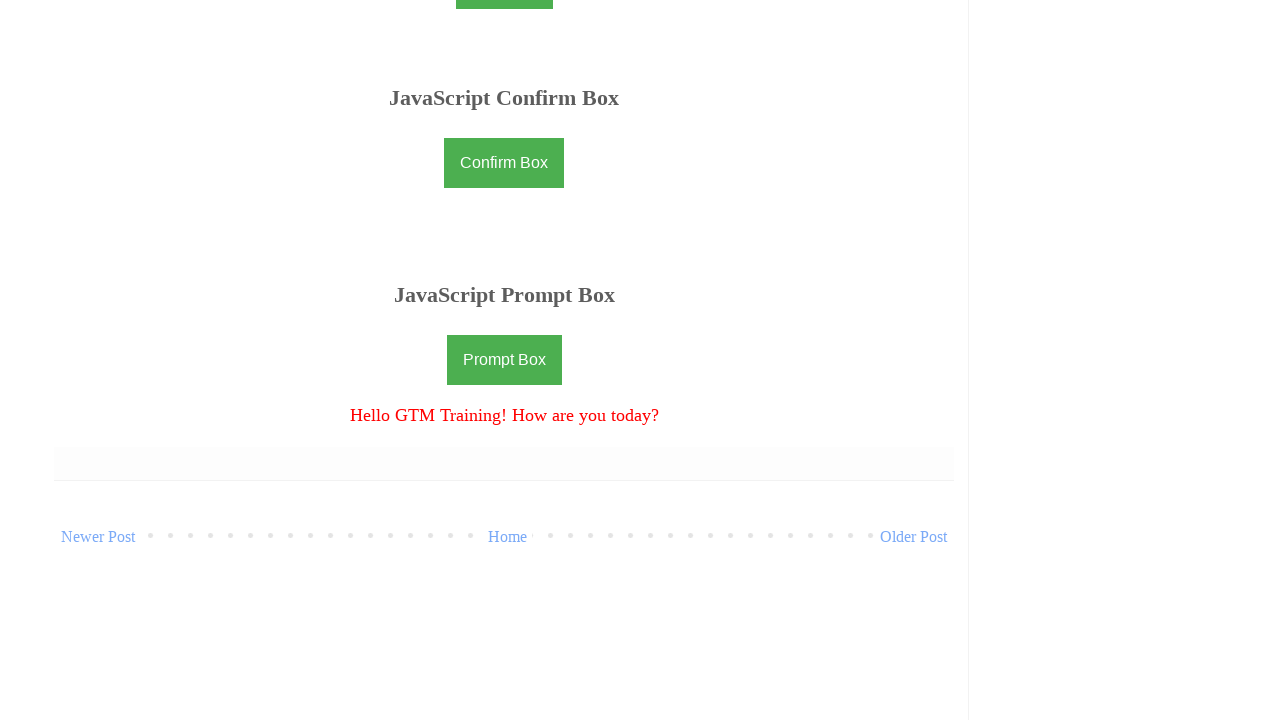